Tests that the Clear completed button is hidden when there are no completed items

Starting URL: https://demo.playwright.dev/todomvc

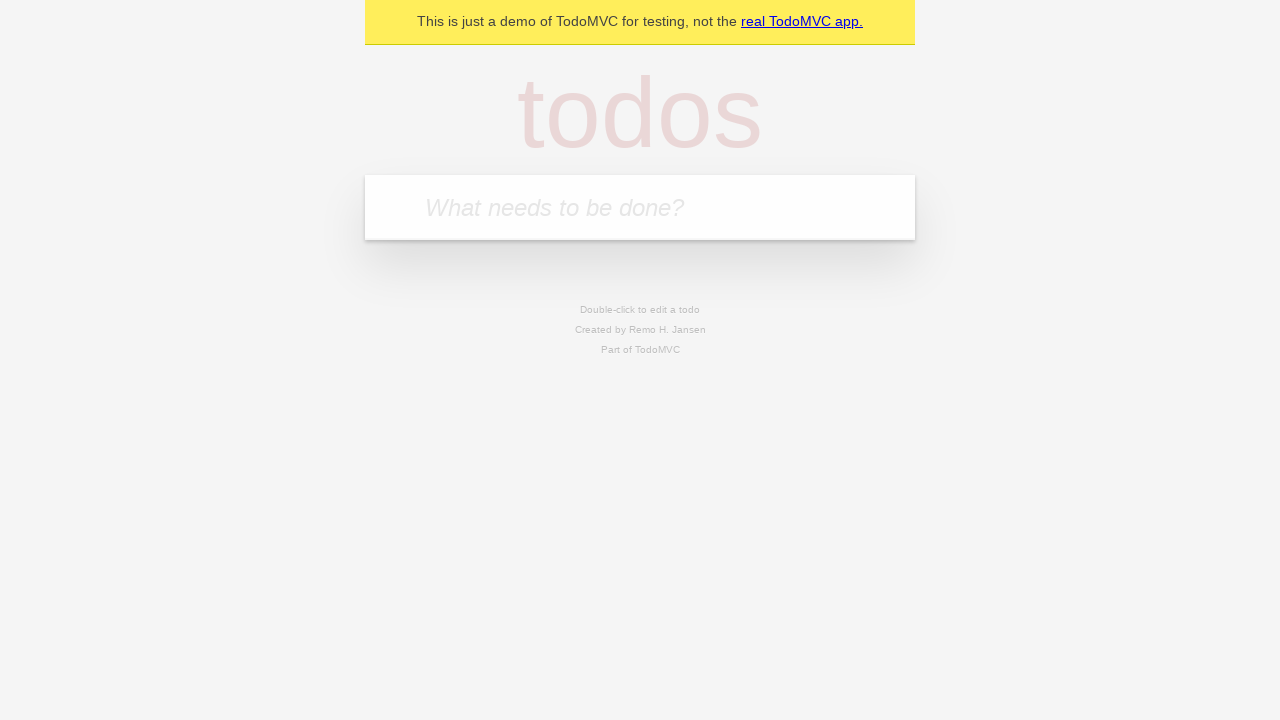

Filled first todo input with 'buy some cheese' on internal:attr=[placeholder="What needs to be done?"i]
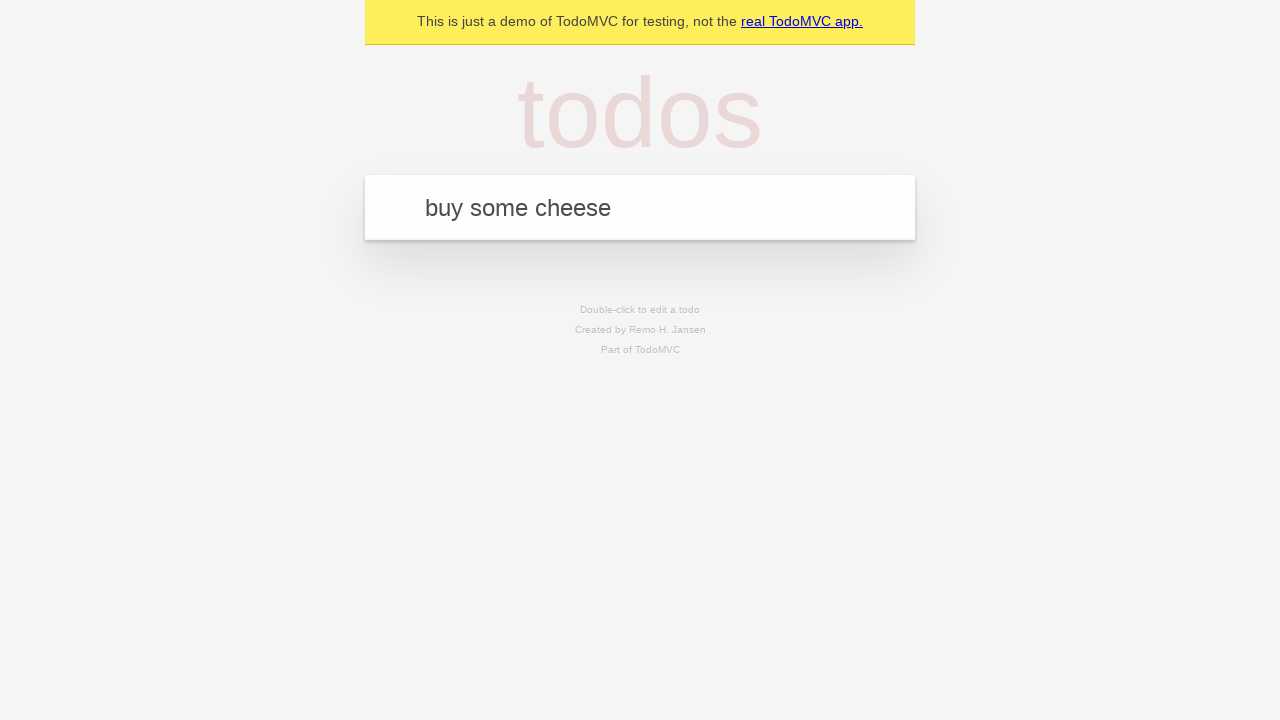

Pressed Enter to create first todo item on internal:attr=[placeholder="What needs to be done?"i]
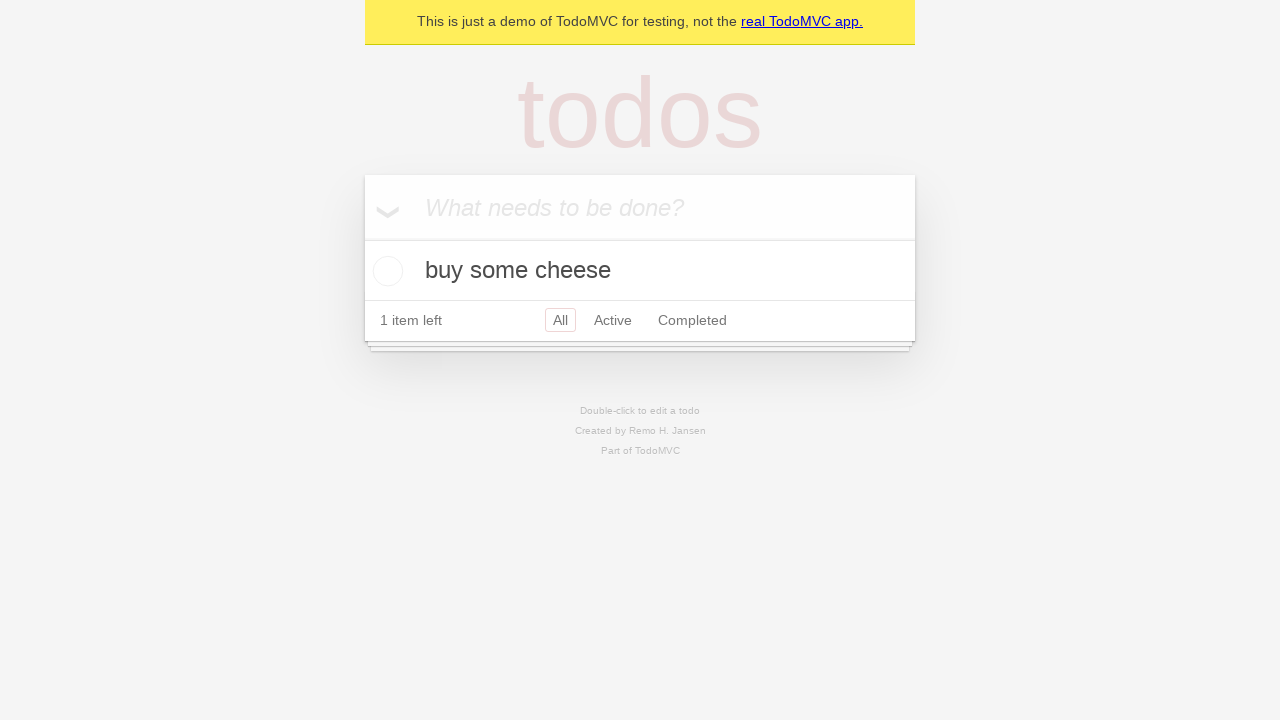

Filled second todo input with 'feed the cat' on internal:attr=[placeholder="What needs to be done?"i]
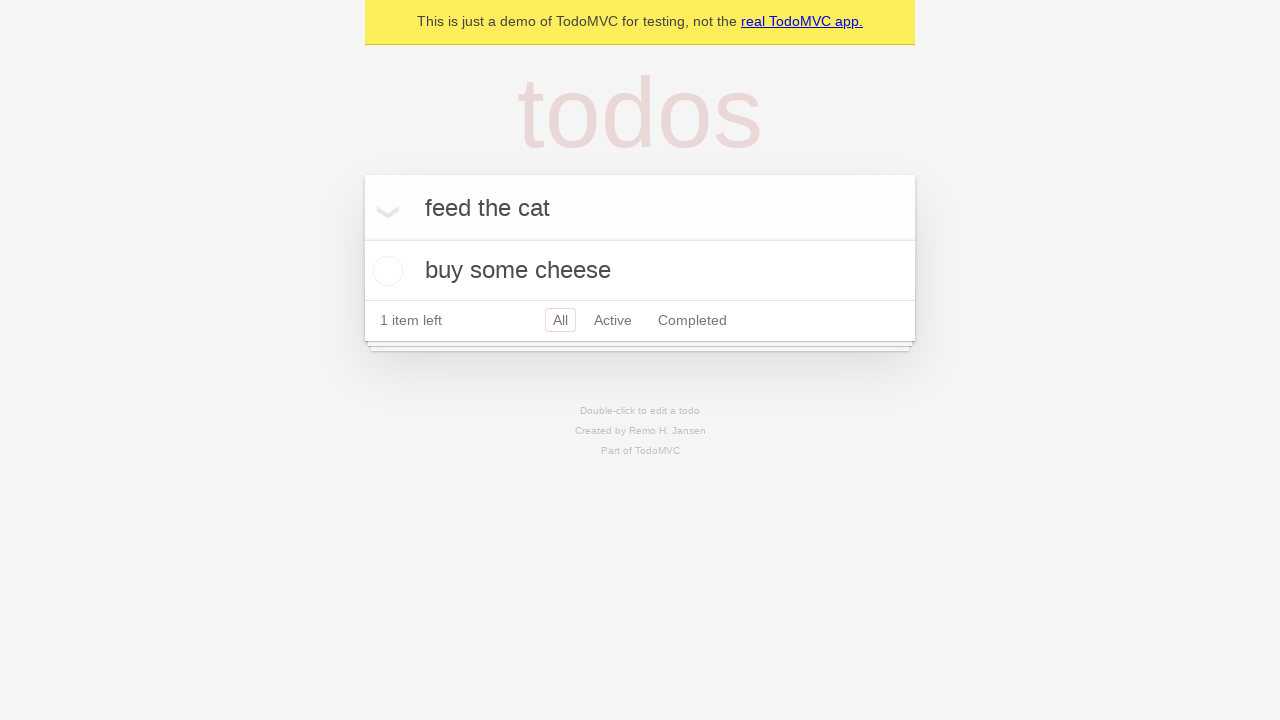

Pressed Enter to create second todo item on internal:attr=[placeholder="What needs to be done?"i]
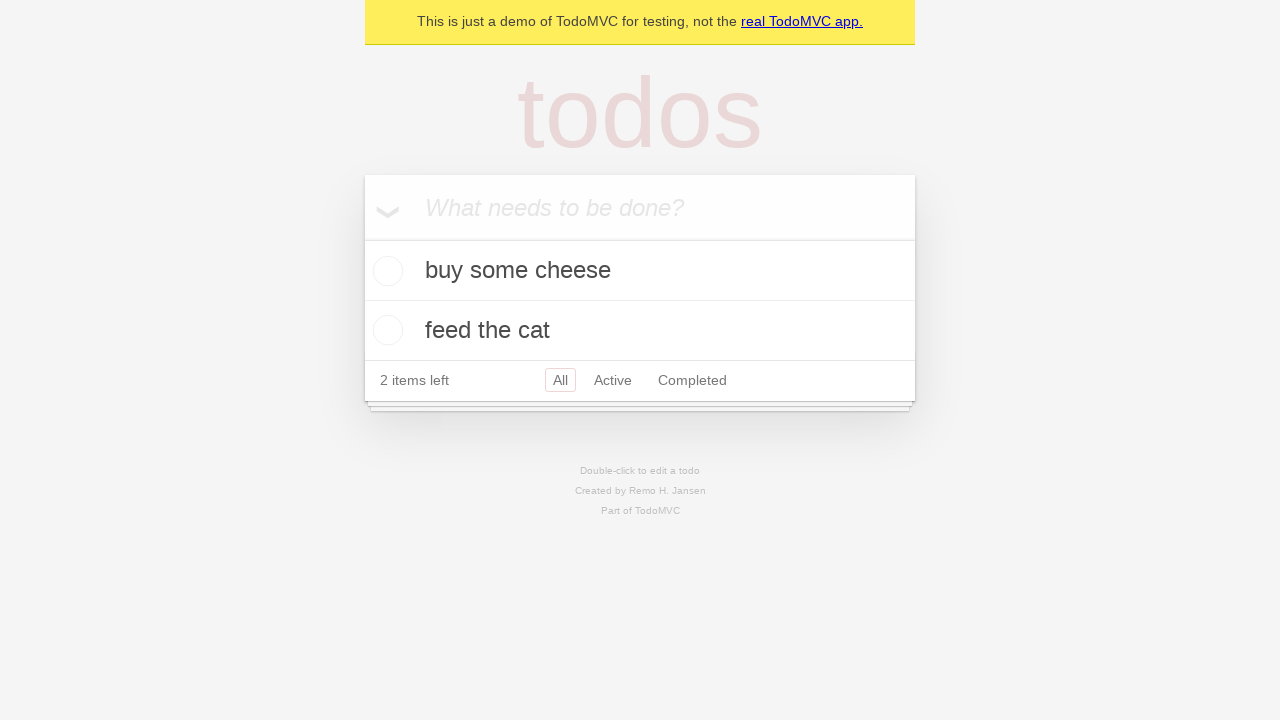

Filled third todo input with 'book a doctors appointment' on internal:attr=[placeholder="What needs to be done?"i]
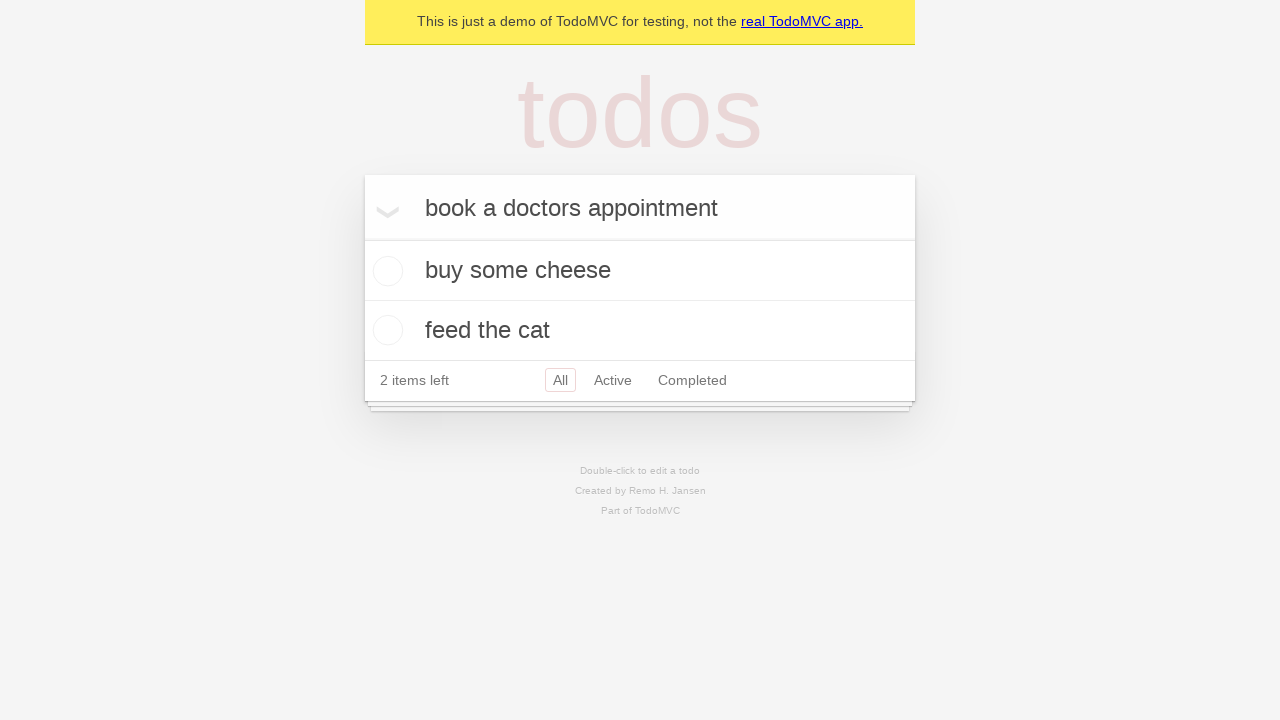

Pressed Enter to create third todo item on internal:attr=[placeholder="What needs to be done?"i]
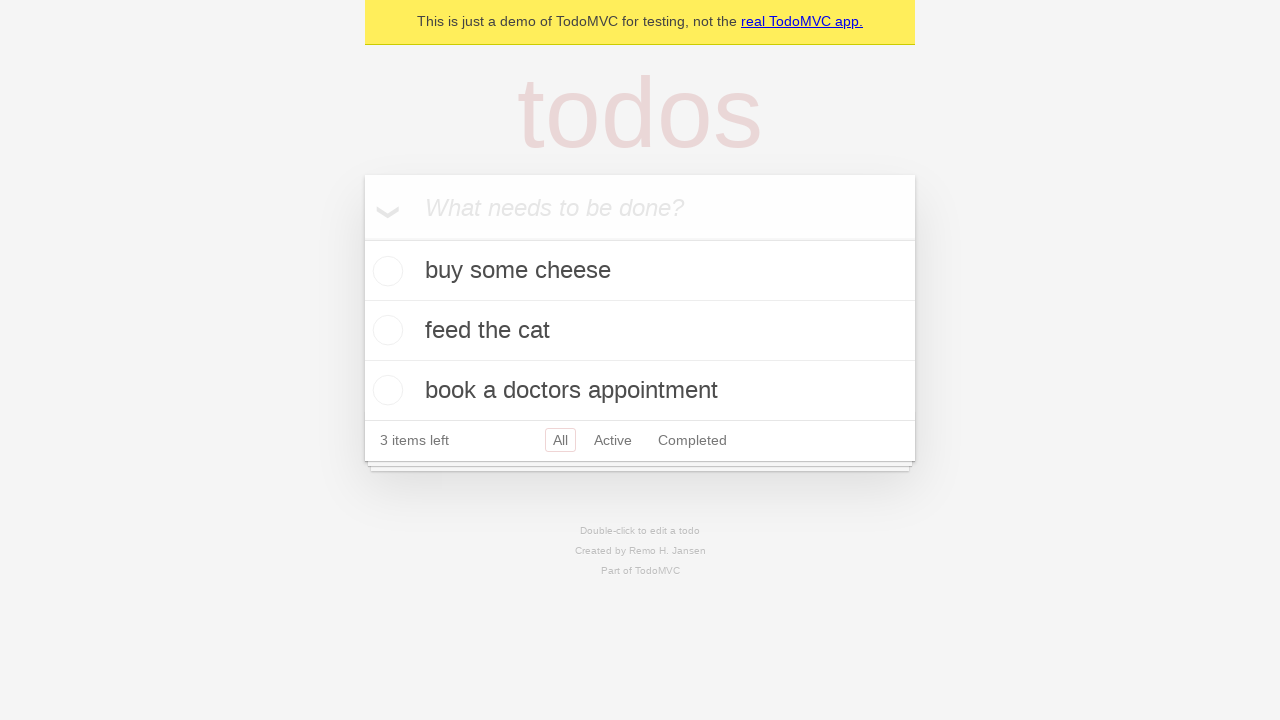

Waited for todo items to be rendered
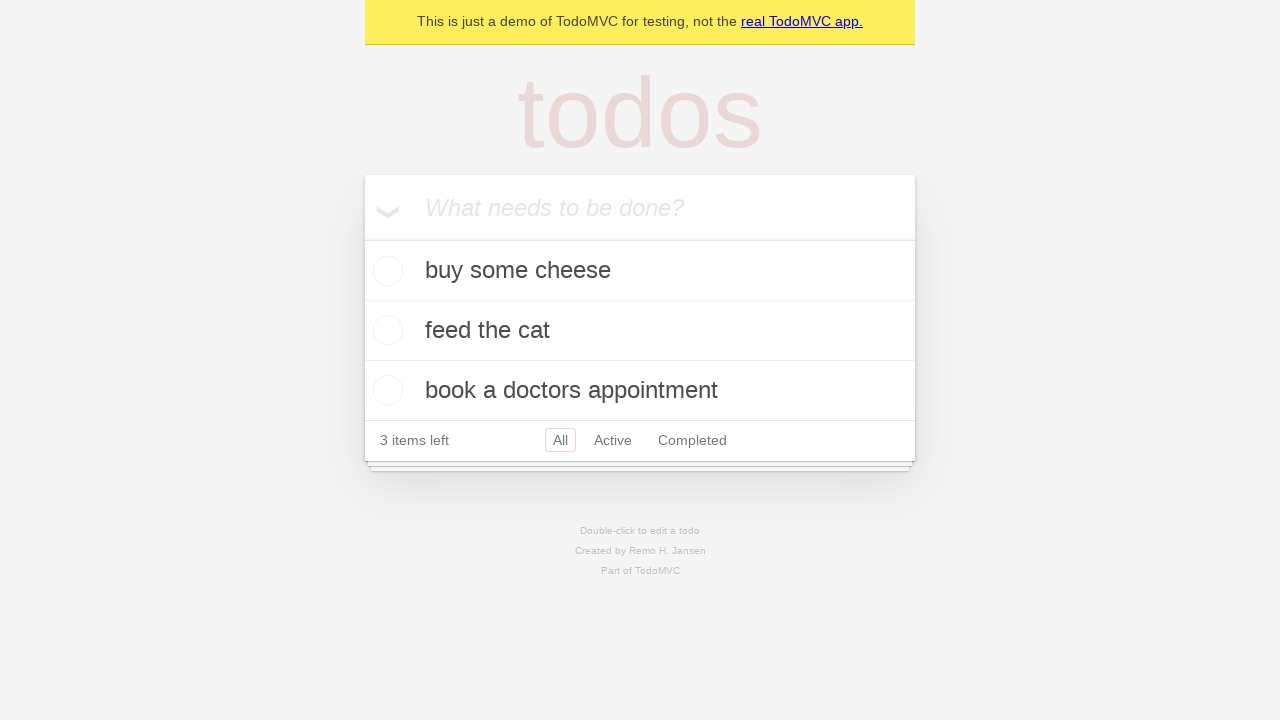

Checked the first todo item as completed at (385, 271) on .todo-list li .toggle >> nth=0
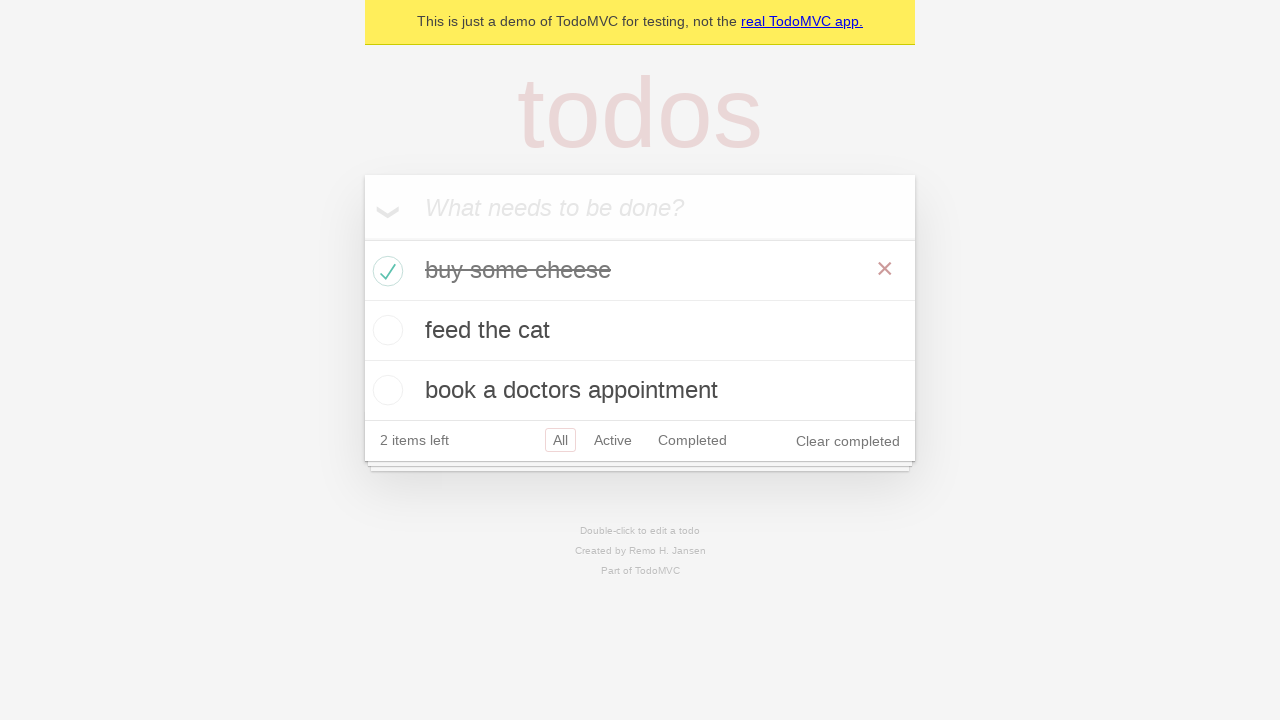

Clicked the 'Clear completed' button to remove completed items at (848, 441) on internal:role=button[name="Clear completed"i]
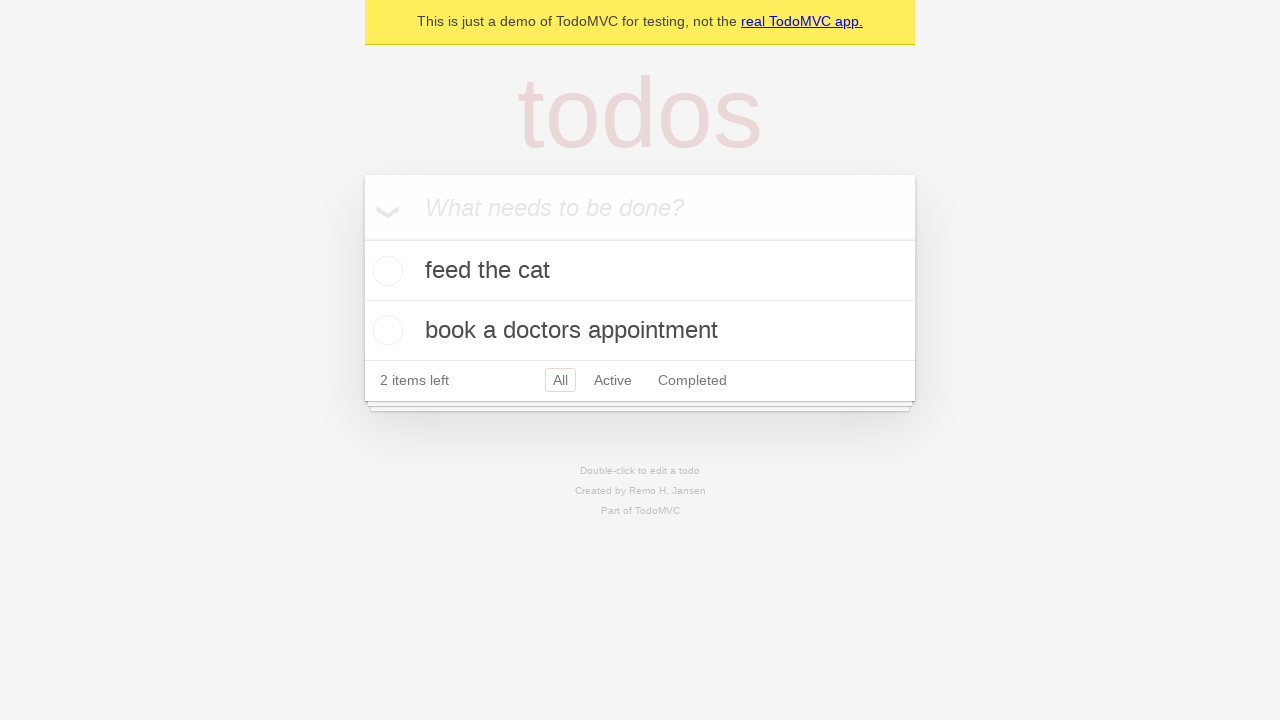

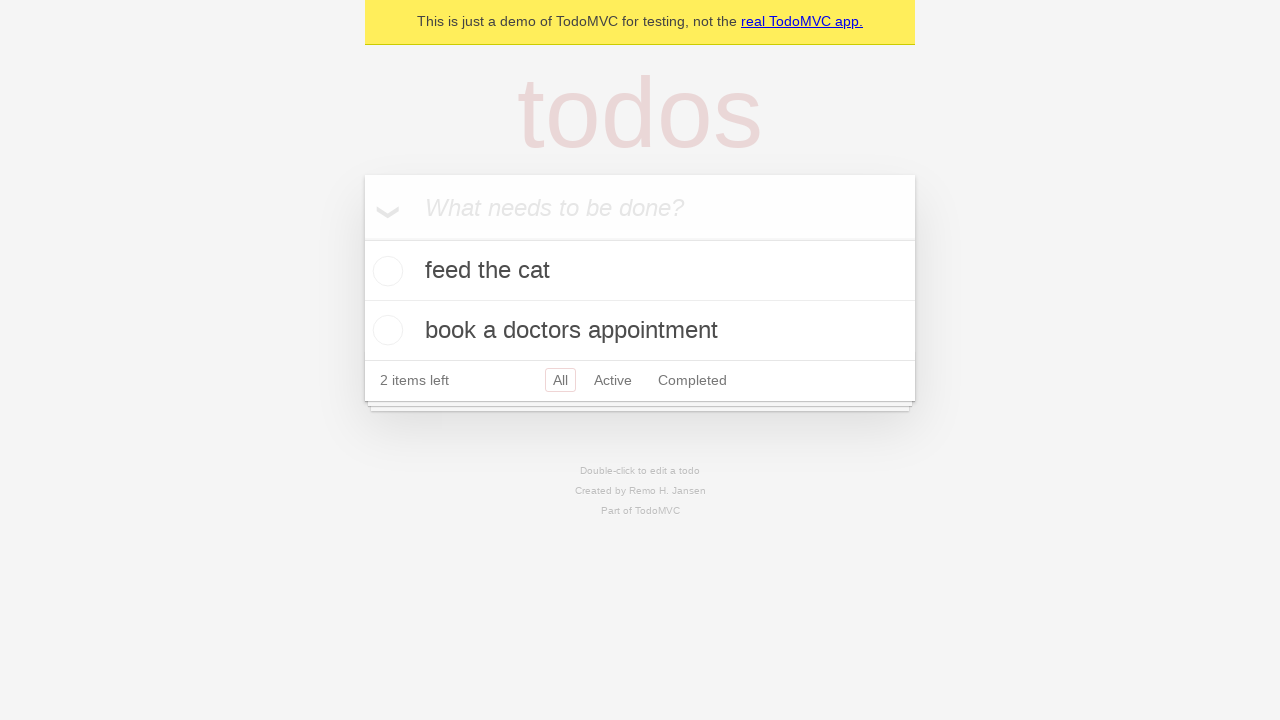